Tests a math challenge page by reading a value from the page, calculating the result using a logarithmic formula, entering the answer, checking required checkboxes, and submitting the form.

Starting URL: http://suninjuly.github.io/math.html

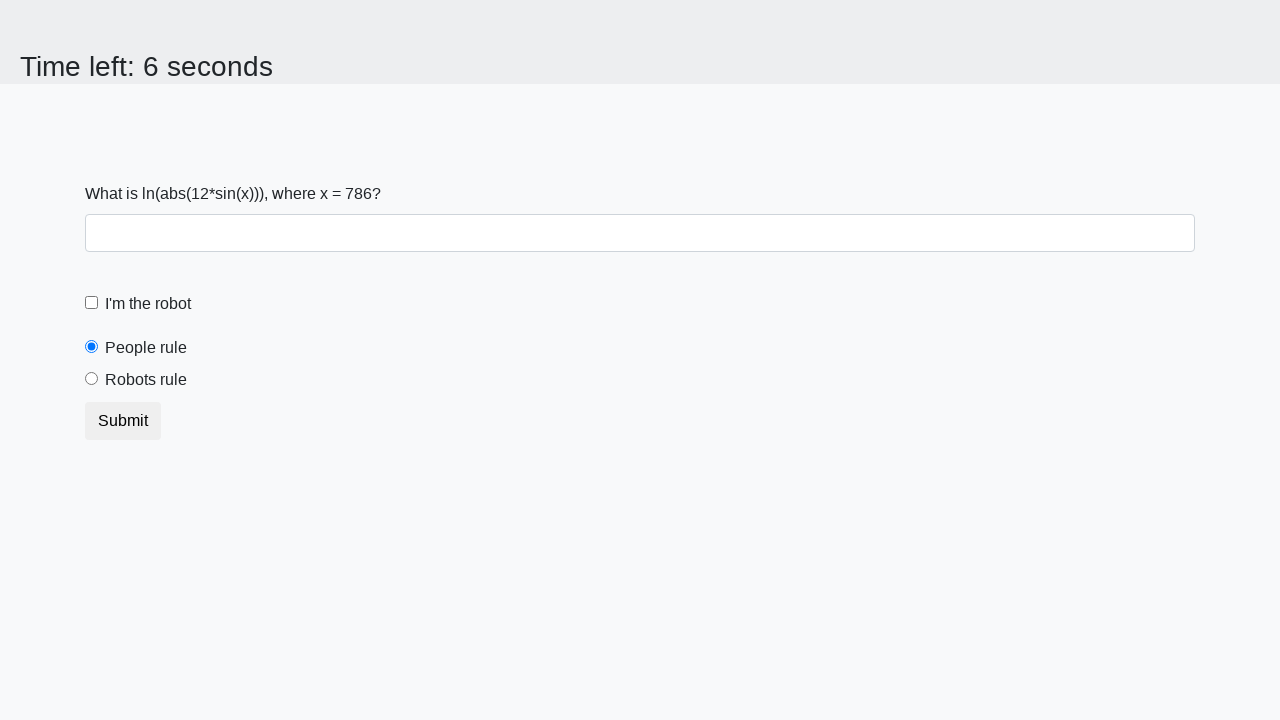

Located the x value element on the math challenge page
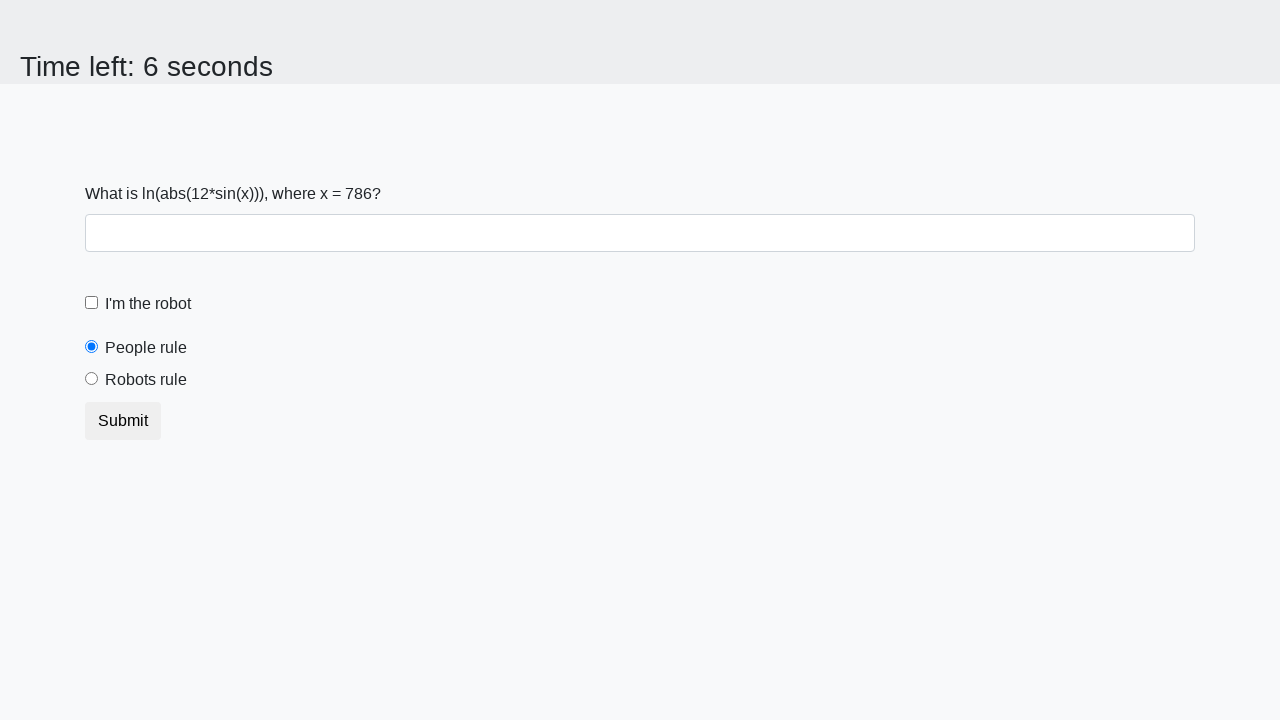

Retrieved x value from page: 786
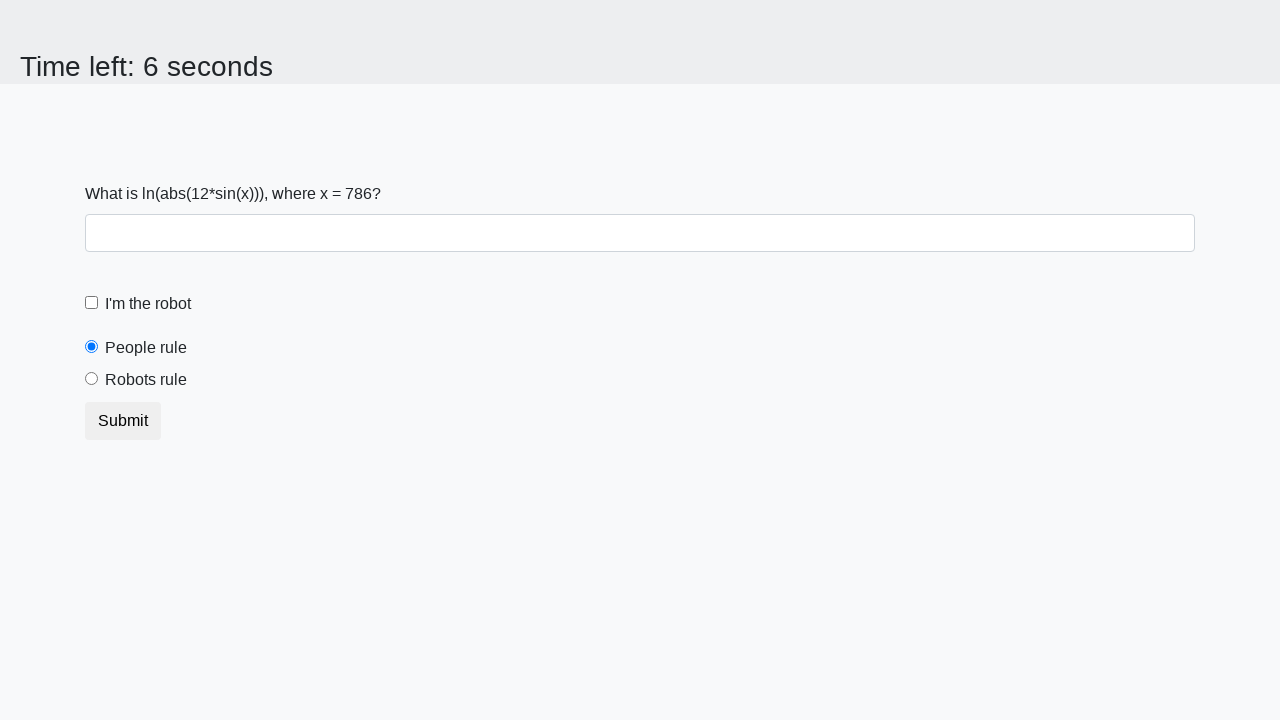

Calculated answer using logarithmic formula: 1.916023385185439
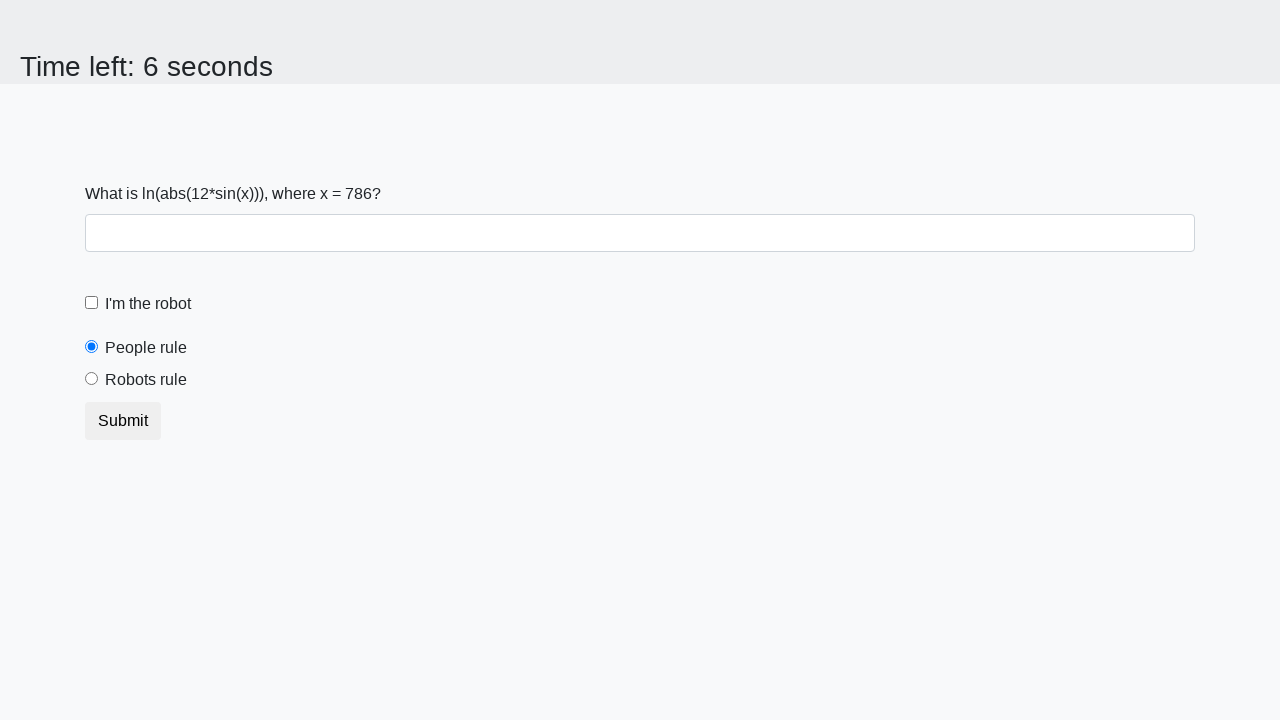

Filled answer field with calculated result on #answer
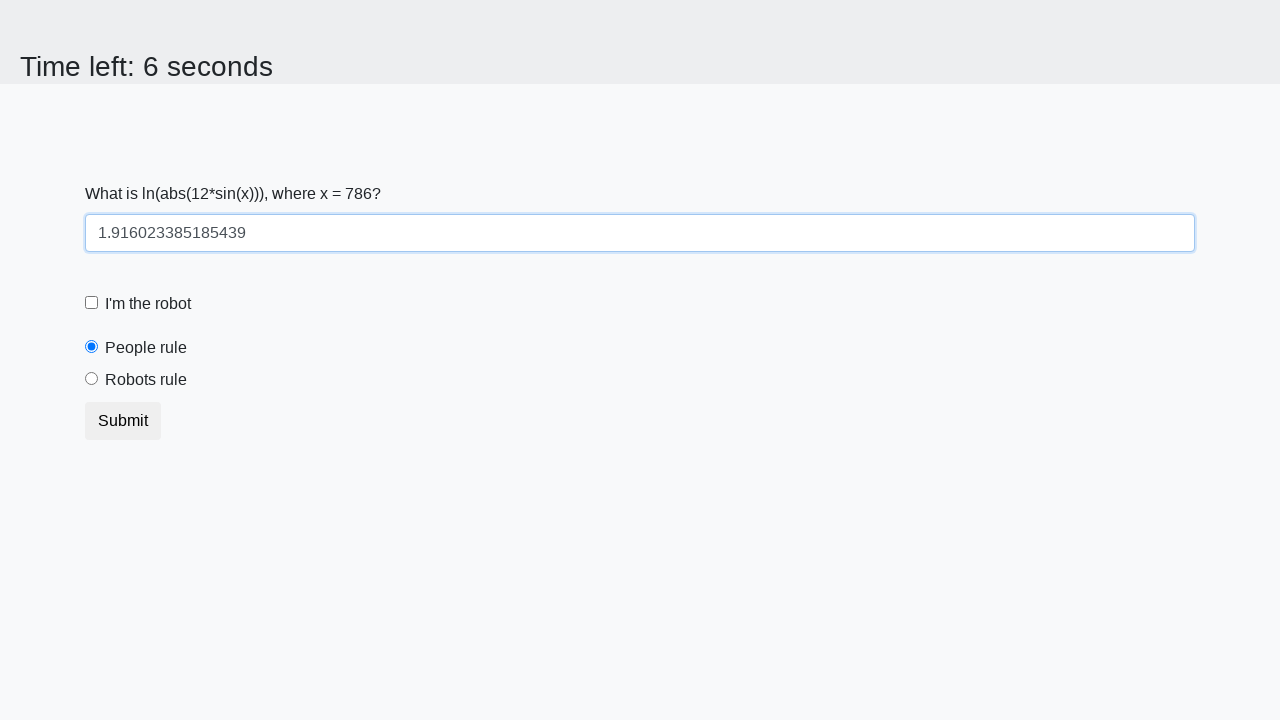

Checked the robot checkbox at (92, 303) on #robotCheckbox
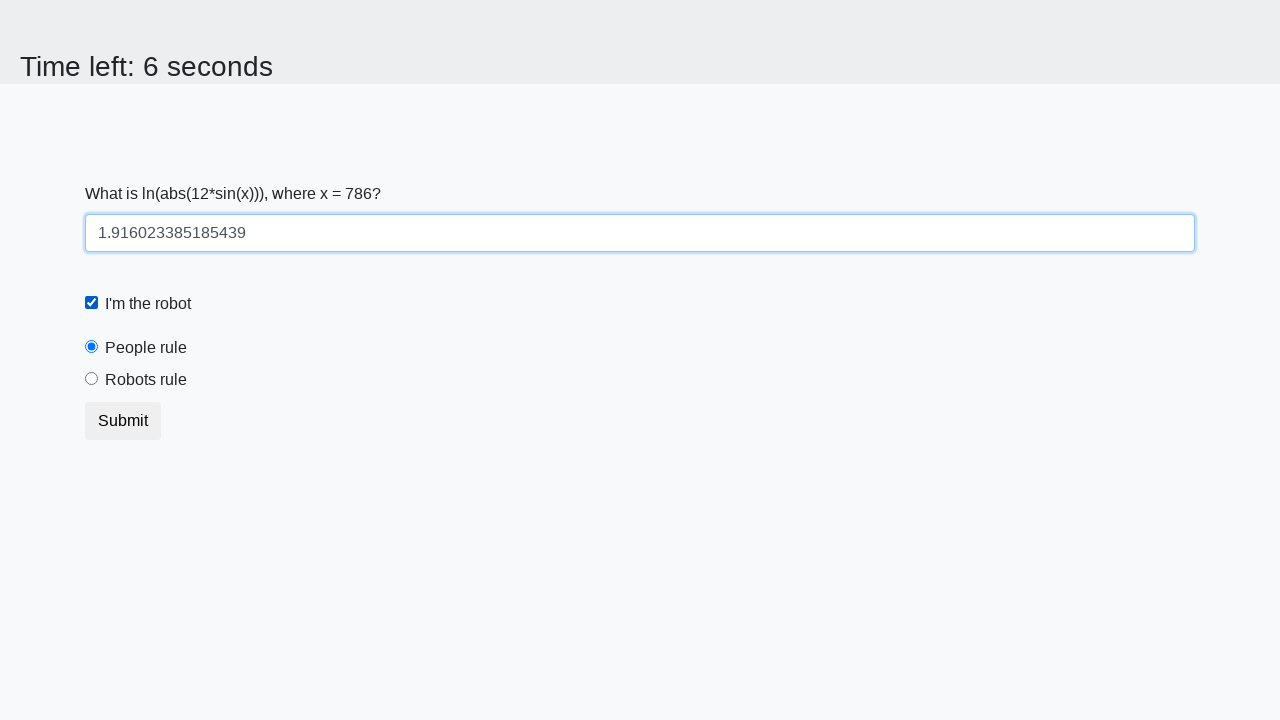

Checked the robots rule checkbox at (92, 379) on #robotsRule
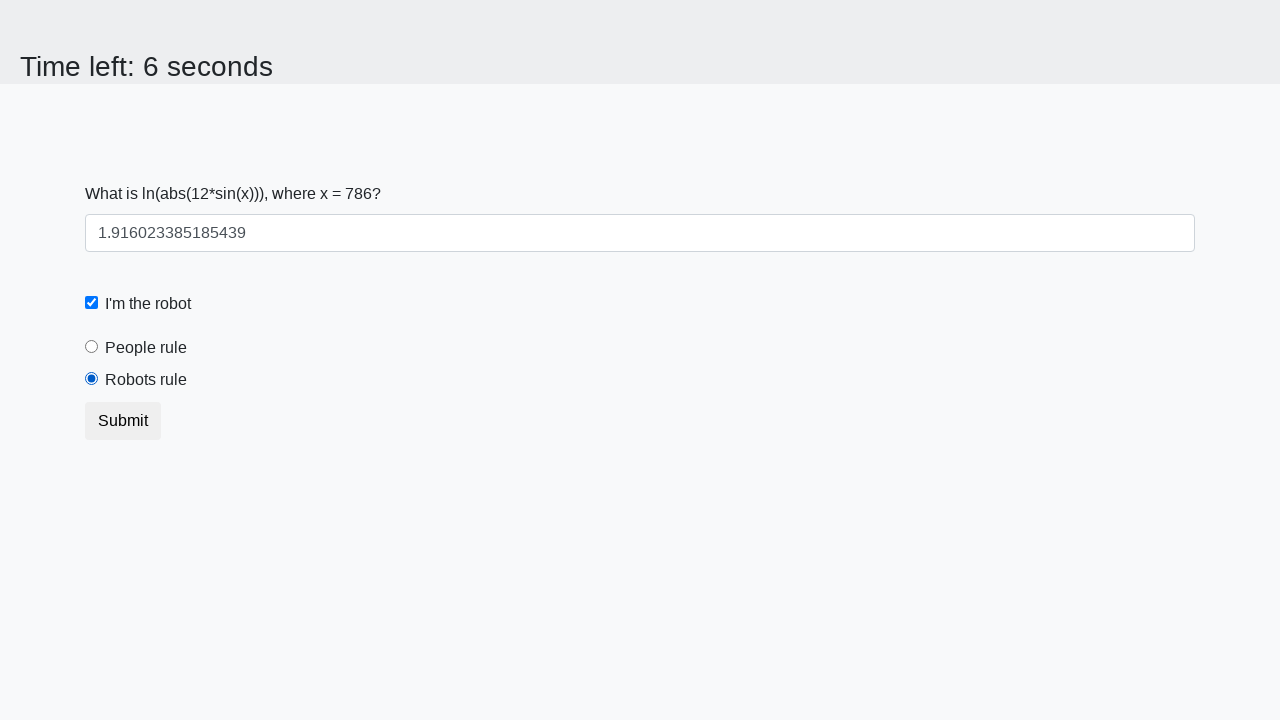

Clicked submit button to submit the form at (123, 421) on button.btn
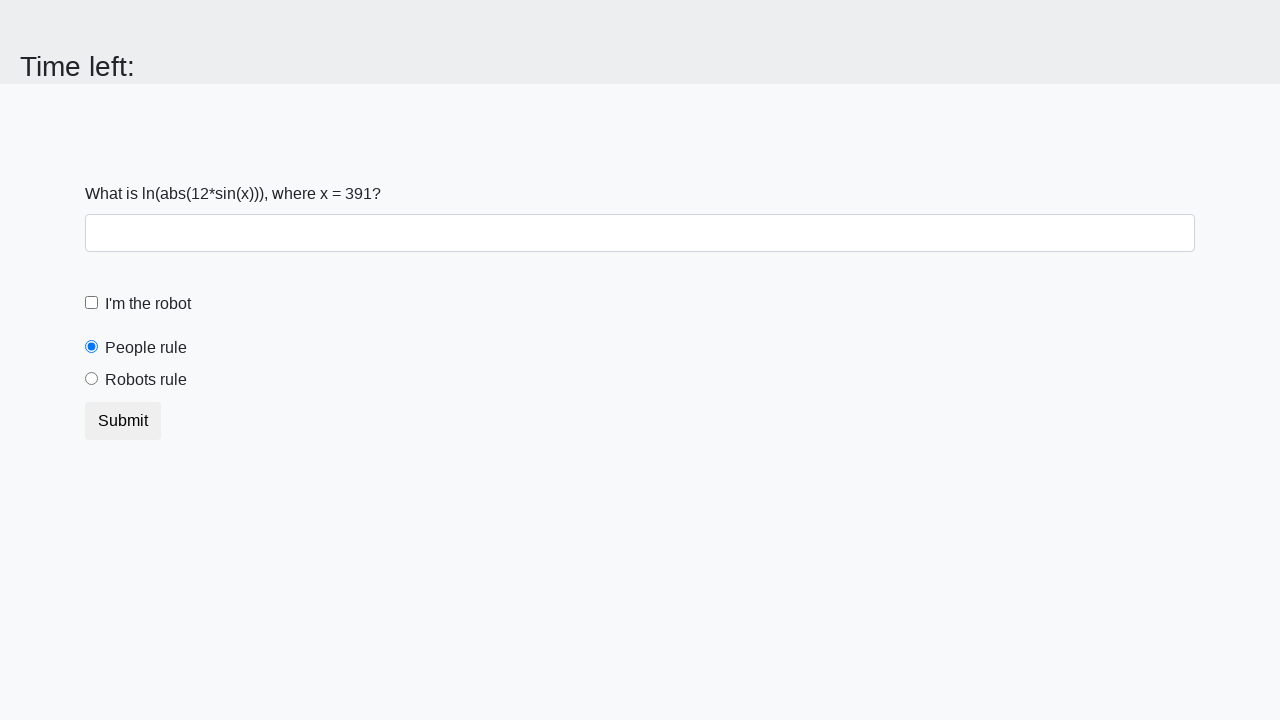

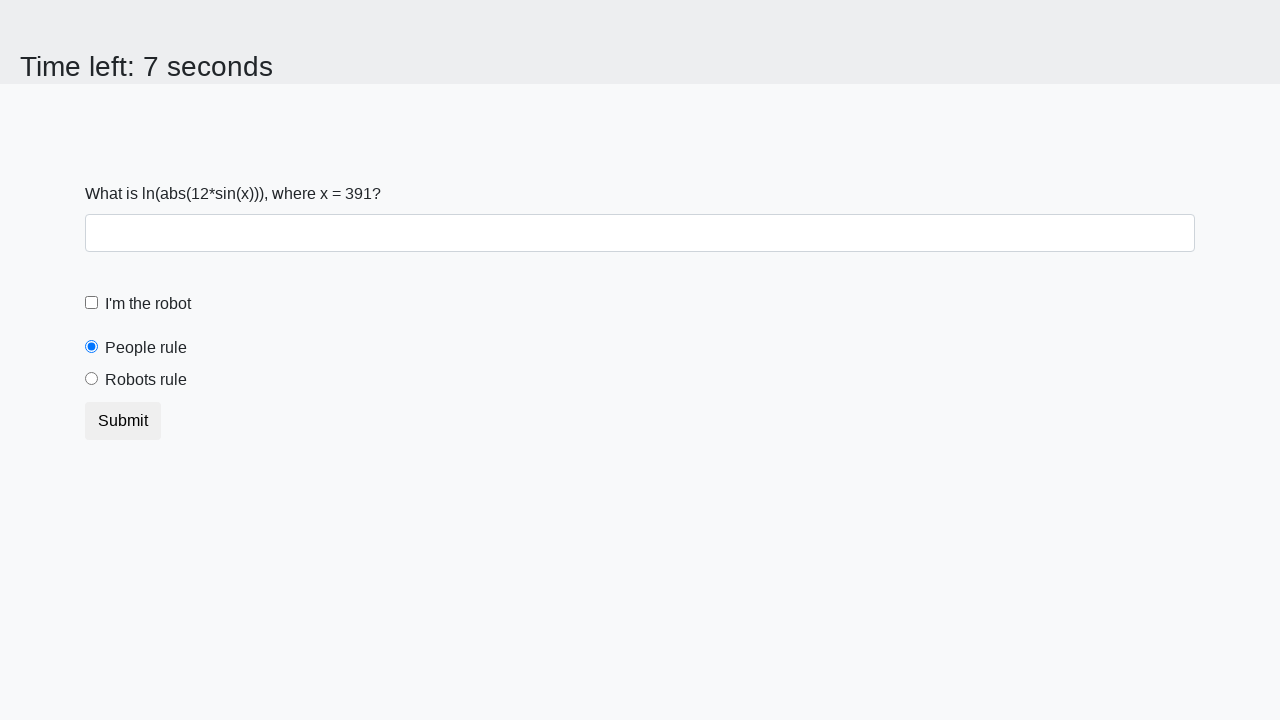